Tests a data types form by filling in all fields (first name, last name, address, city, country, email, phone, job position, company) while leaving the zip code empty, then submits the form.

Starting URL: https://bonigarcia.dev/selenium-webdriver-java/data-types.html

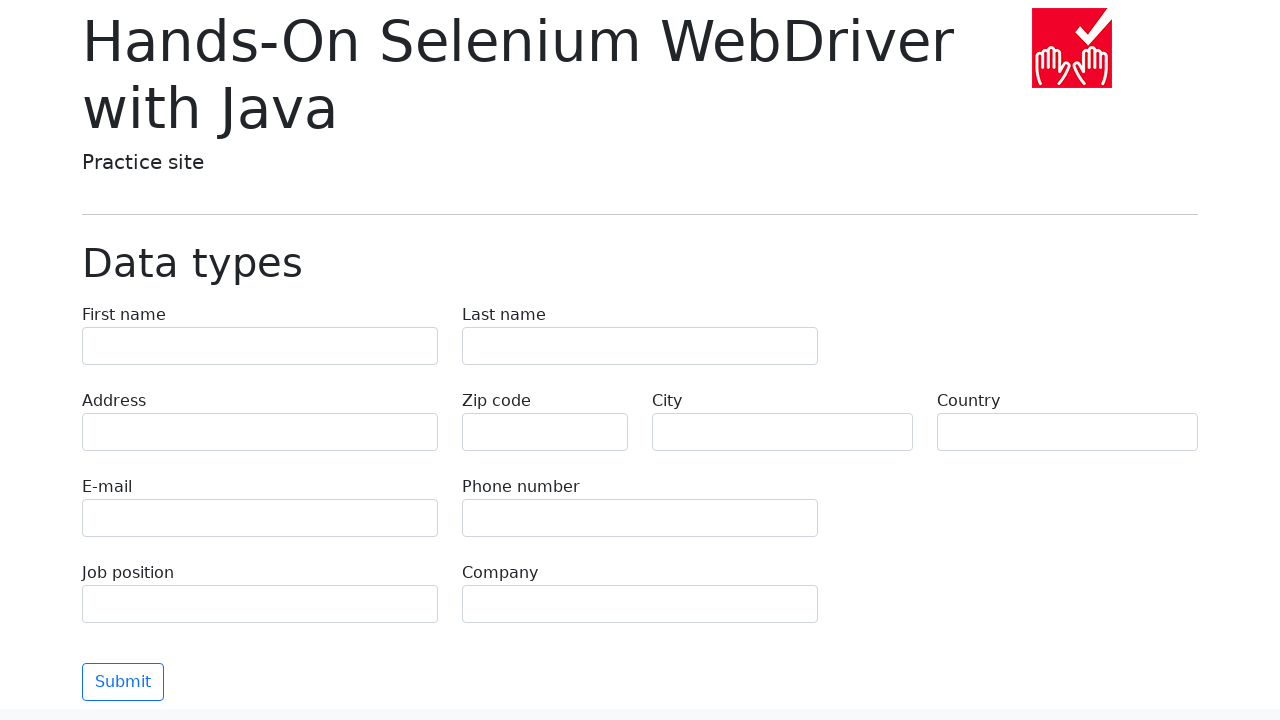

Navigated to data types form page
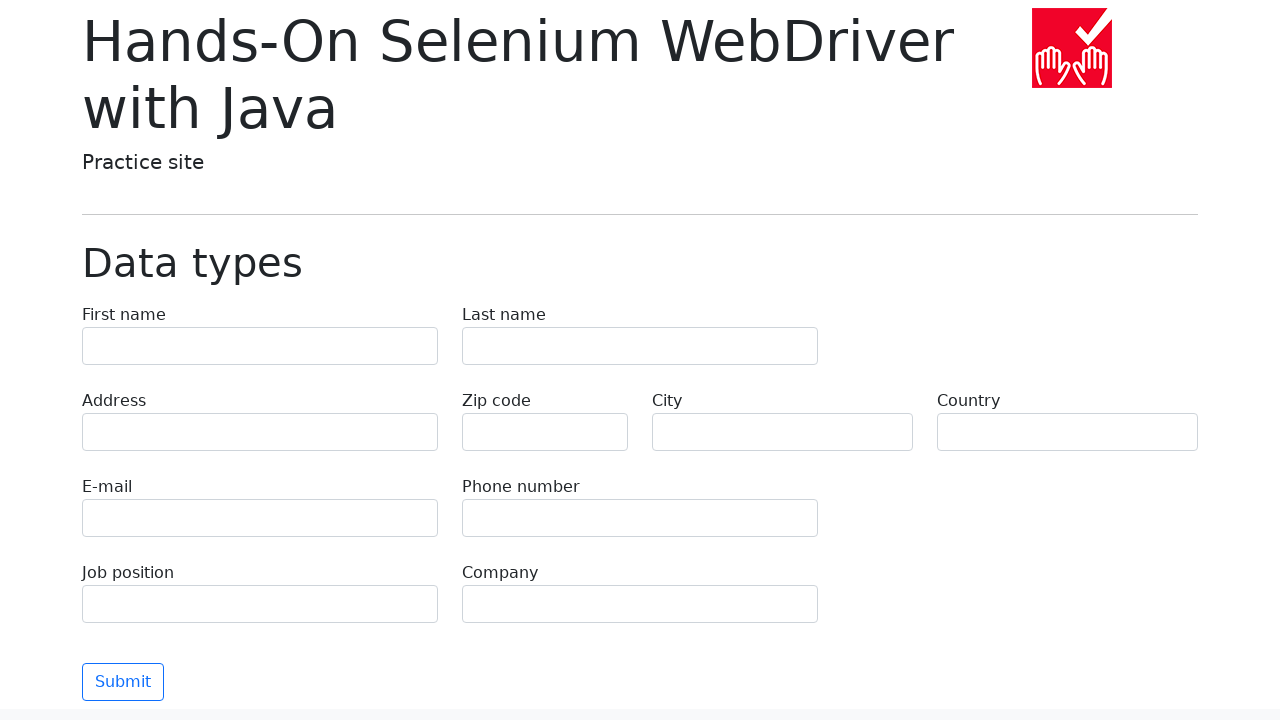

Filled first name field with 'Иван' on input[name='first-name']
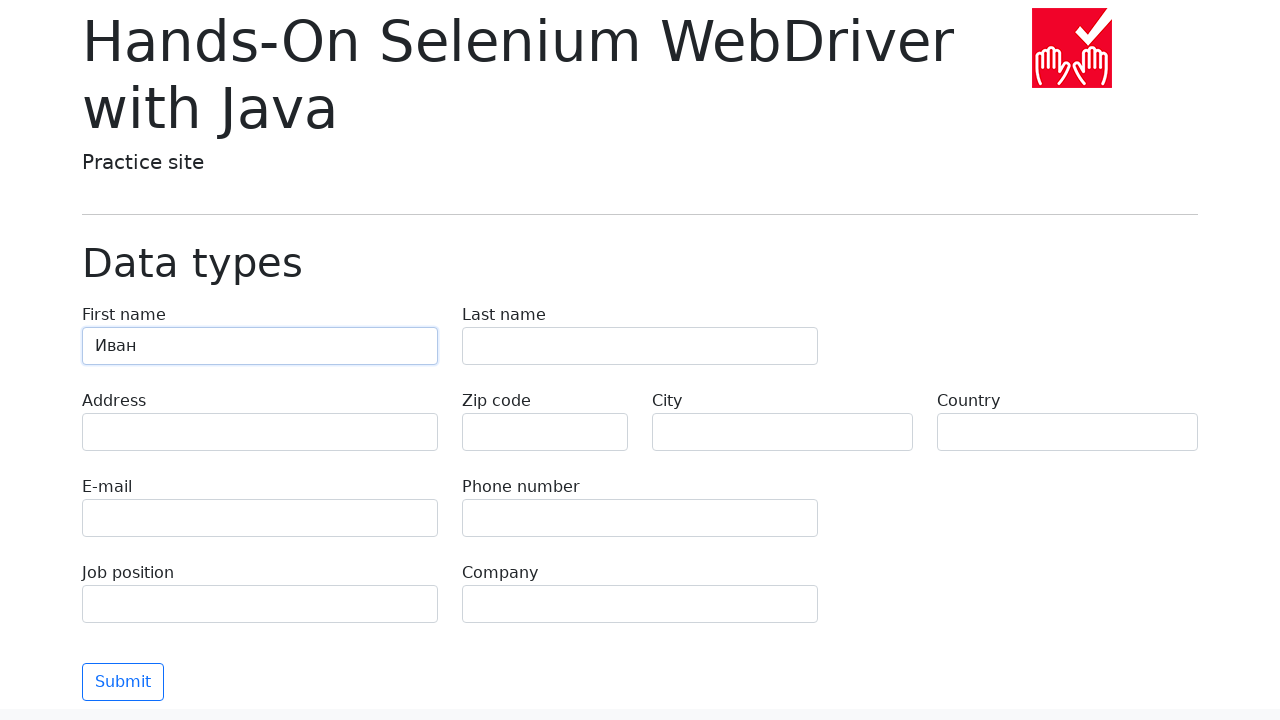

Filled last name field with 'Петров' on input[name='last-name']
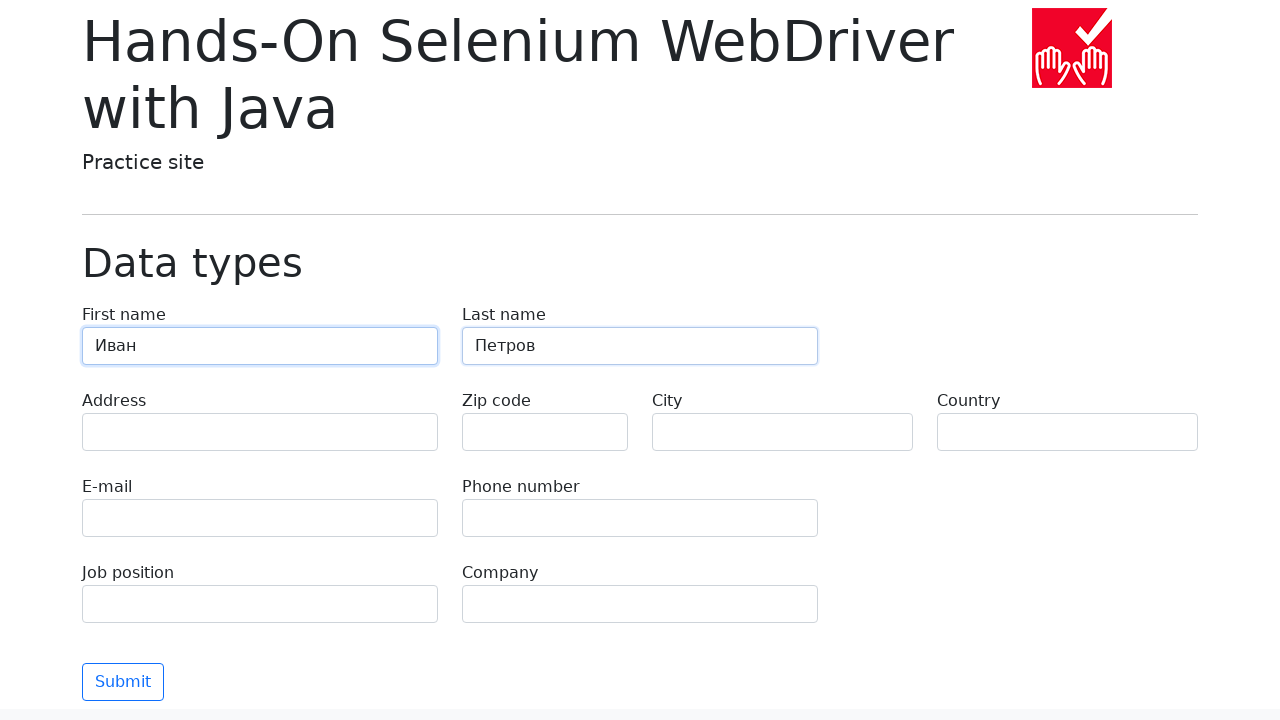

Filled address field with 'Ленина, 55-3' on input[name='address']
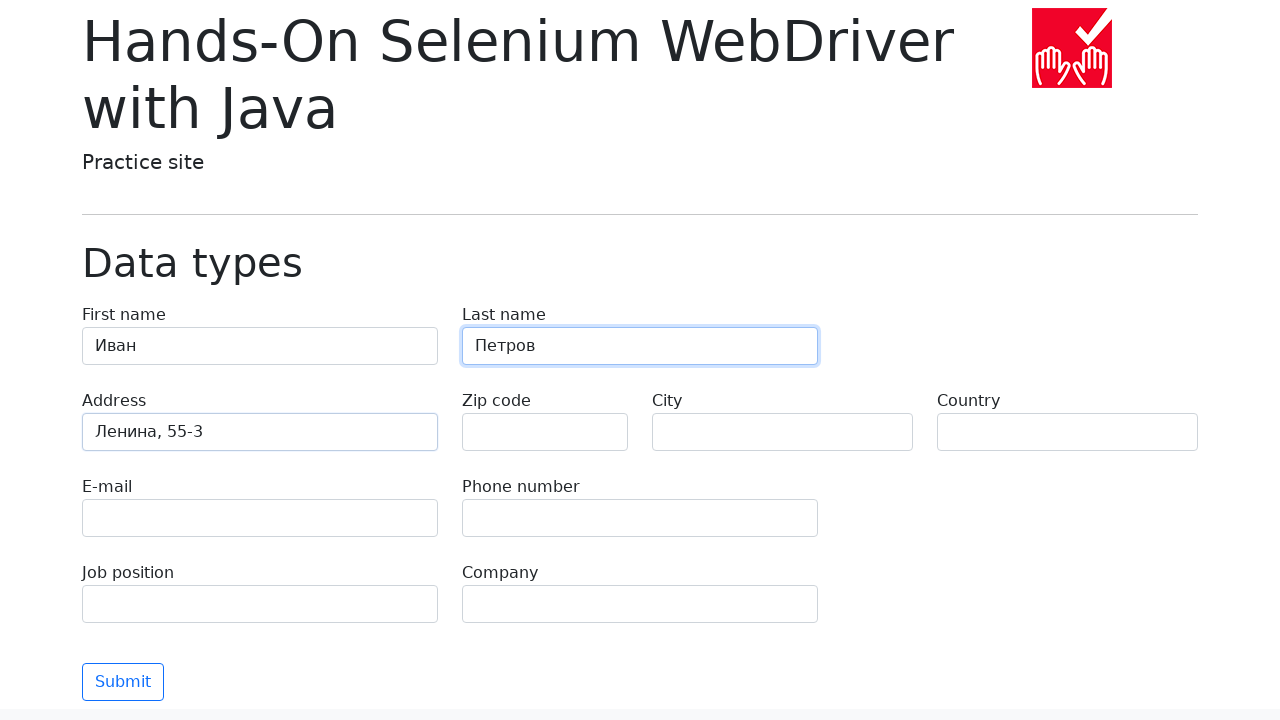

Left zip code field empty on input[name='zip-code']
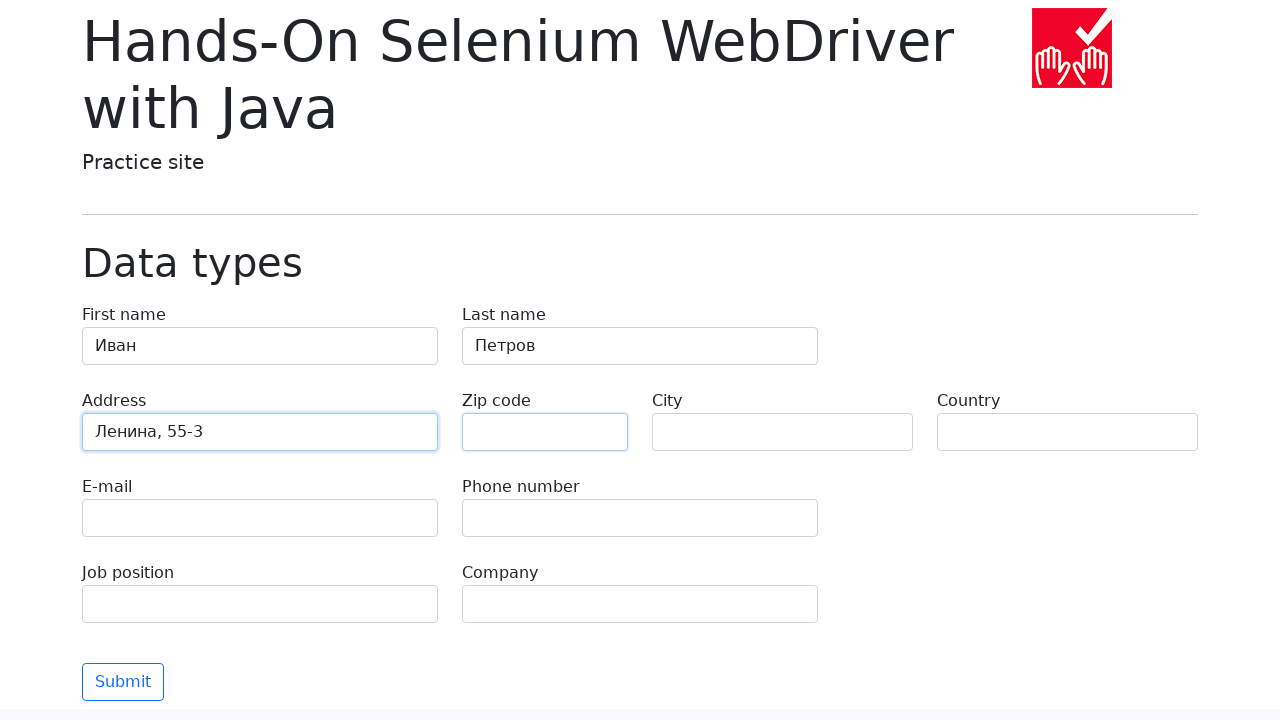

Filled city field with 'Москва' on input[name='city']
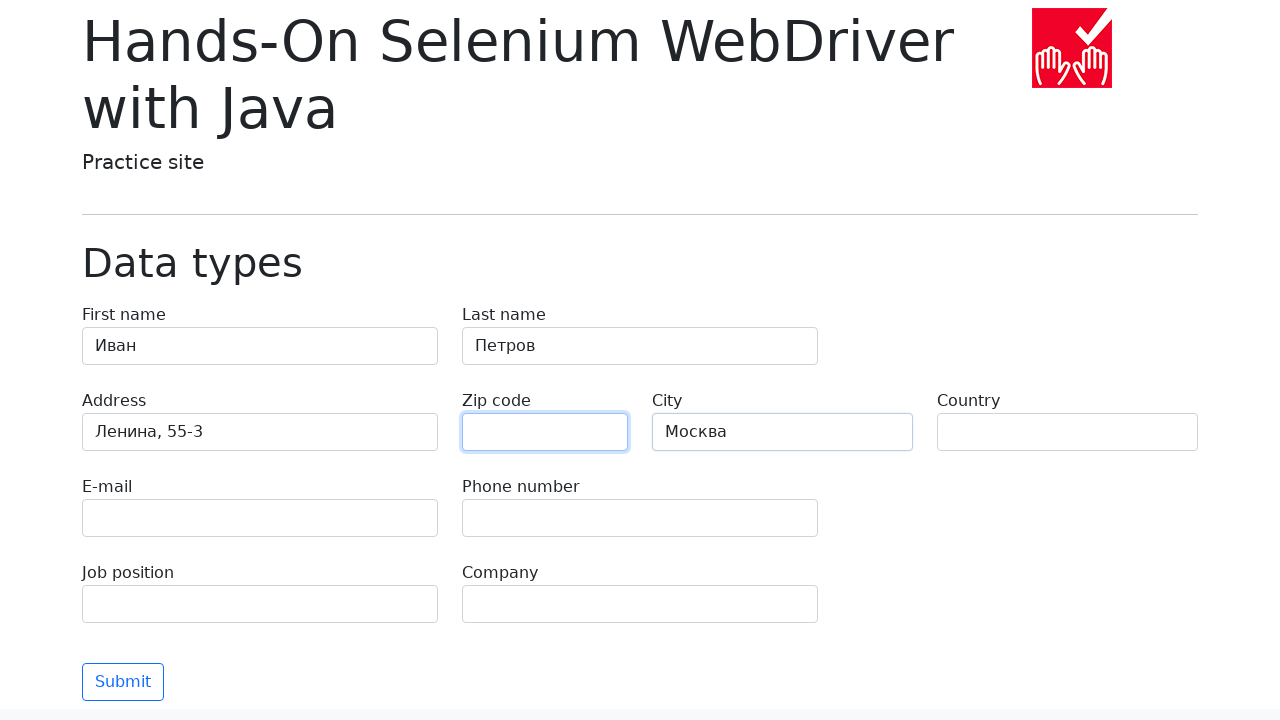

Filled country field with 'Россия' on input[name='country']
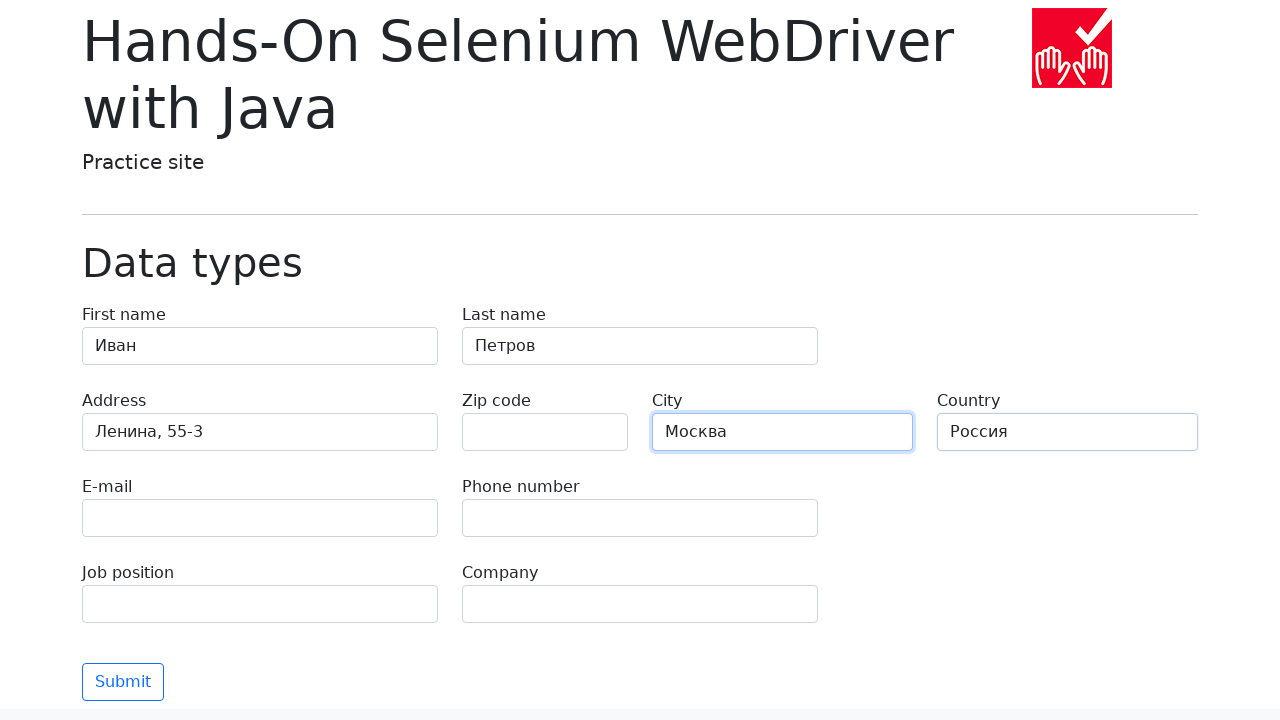

Filled email field with 'test@skypro.com' on input[name='e-mail']
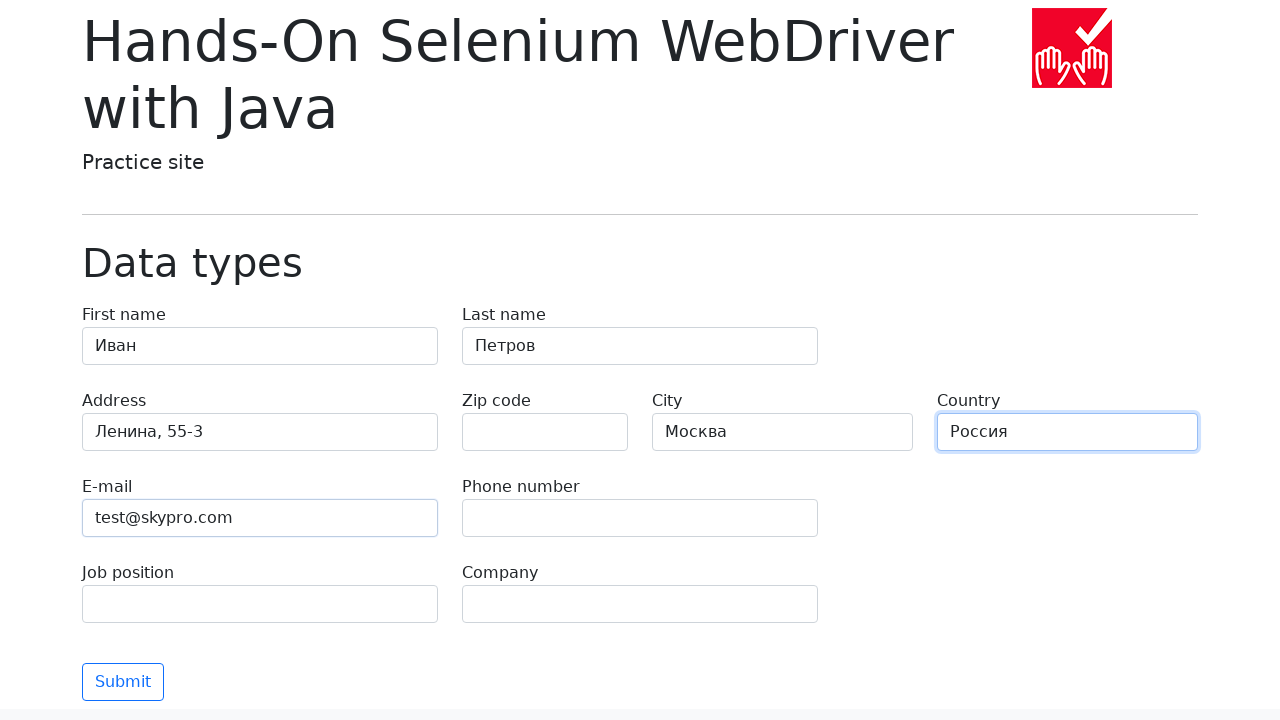

Filled phone field with '+7985899998787' on input[name='phone']
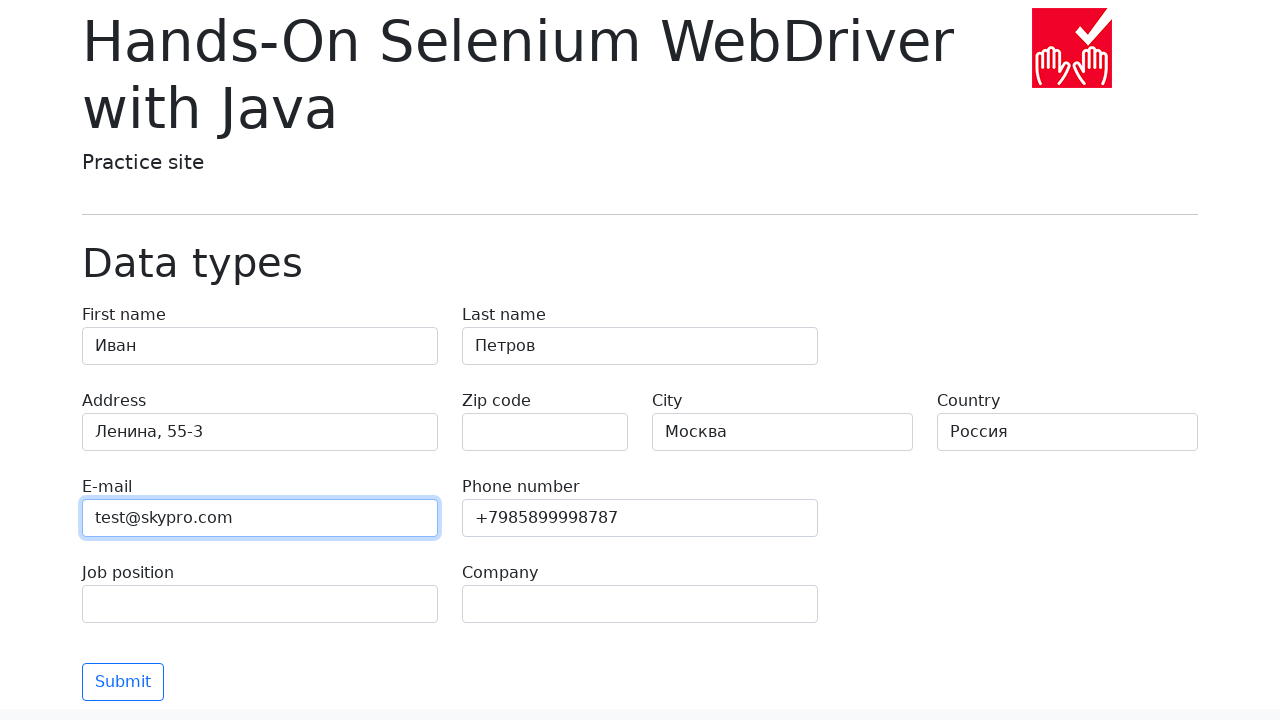

Filled job position field with 'QA' on input[name='job-position']
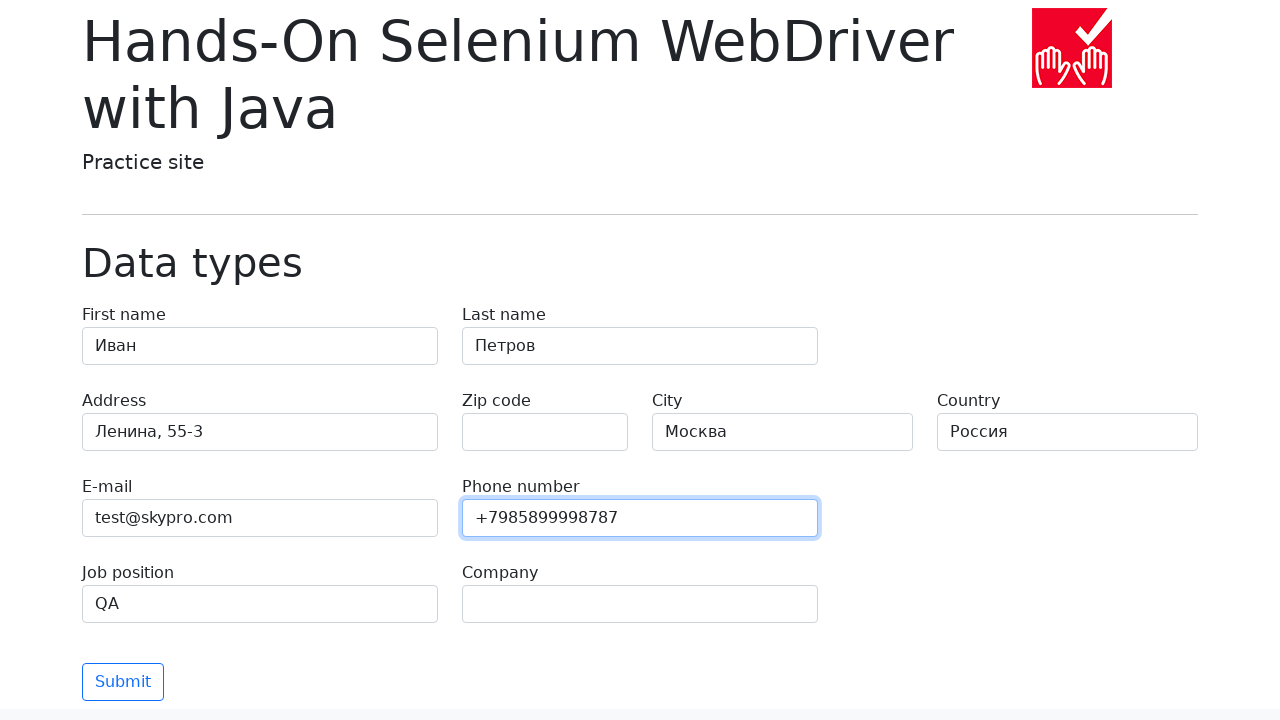

Filled company field with 'SkyPro' on input[name='company']
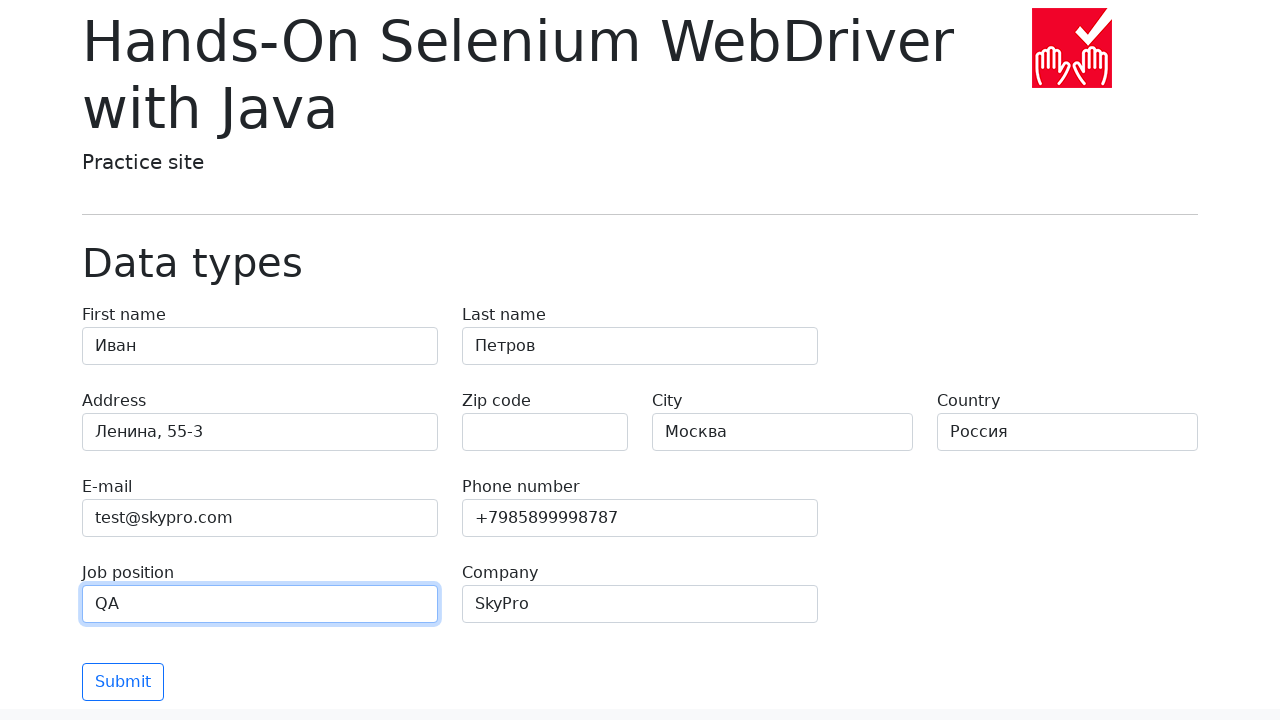

Clicked submit button to submit form at (123, 682) on body > main > div > form > div:nth-child(5) > div > button
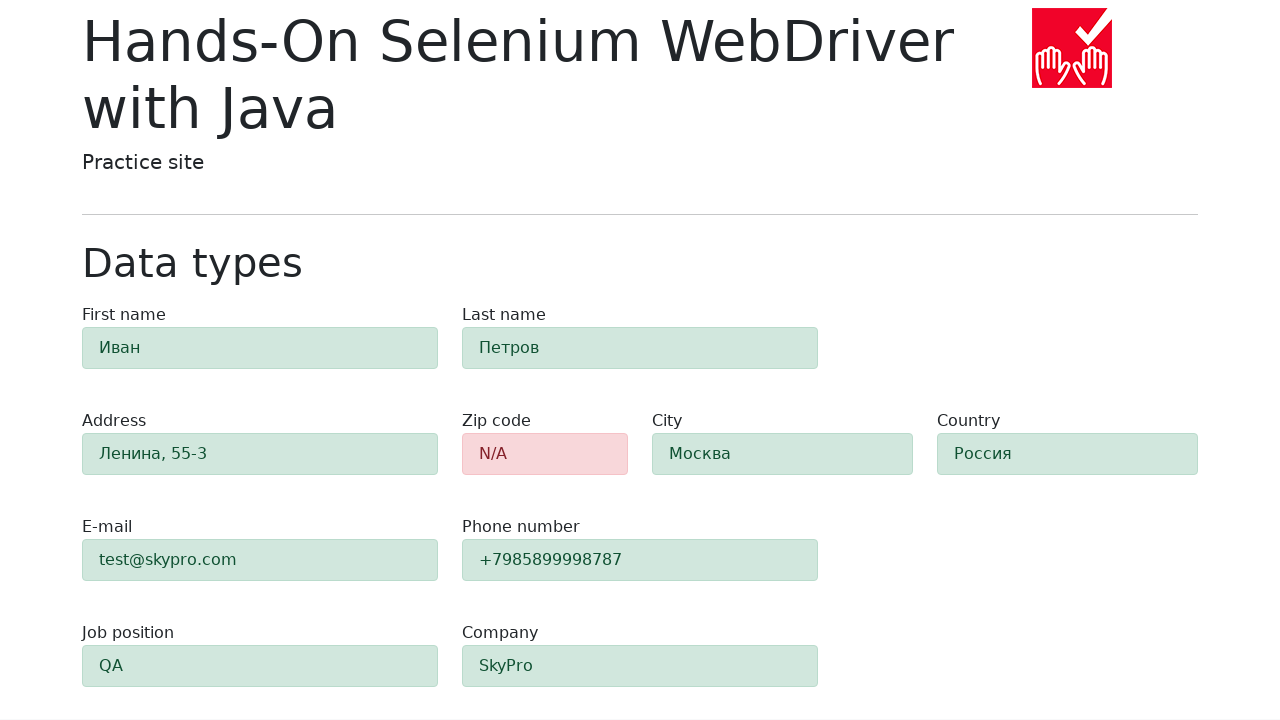

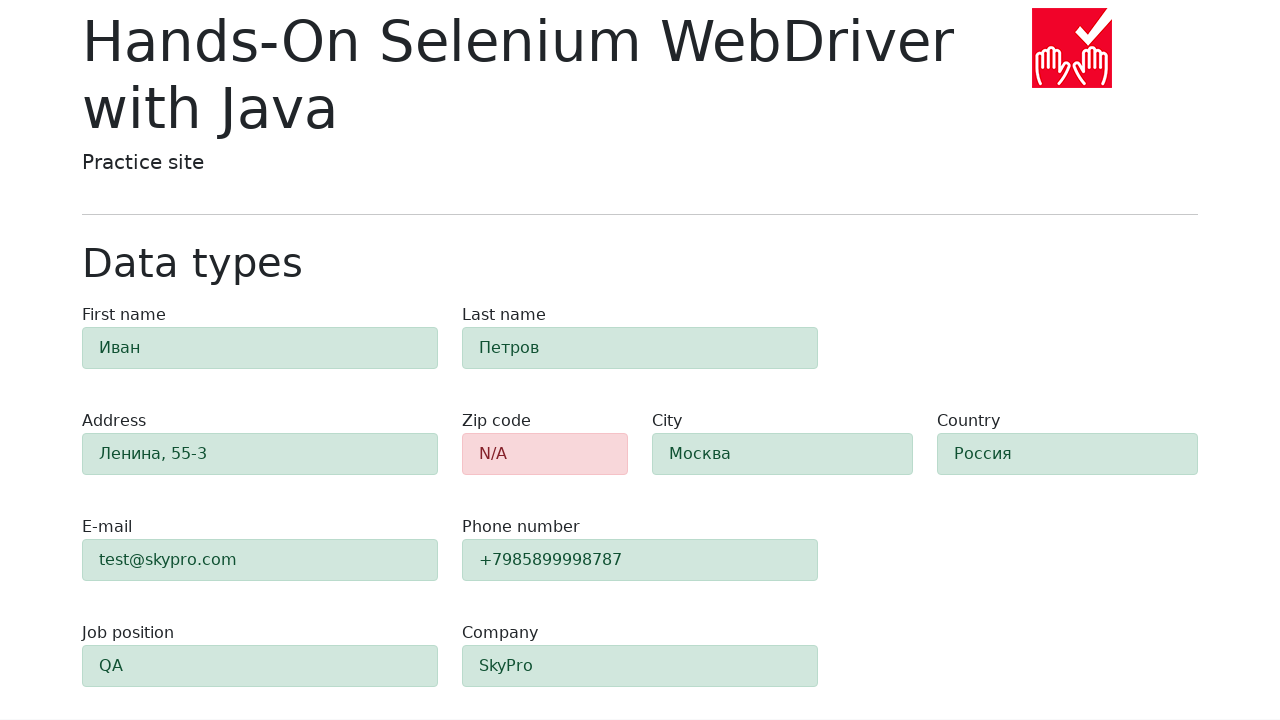